Tests various ways to select single options in a dropdown: by index, by value, and by visible text

Starting URL: https://eviltester.github.io/supportclasses/

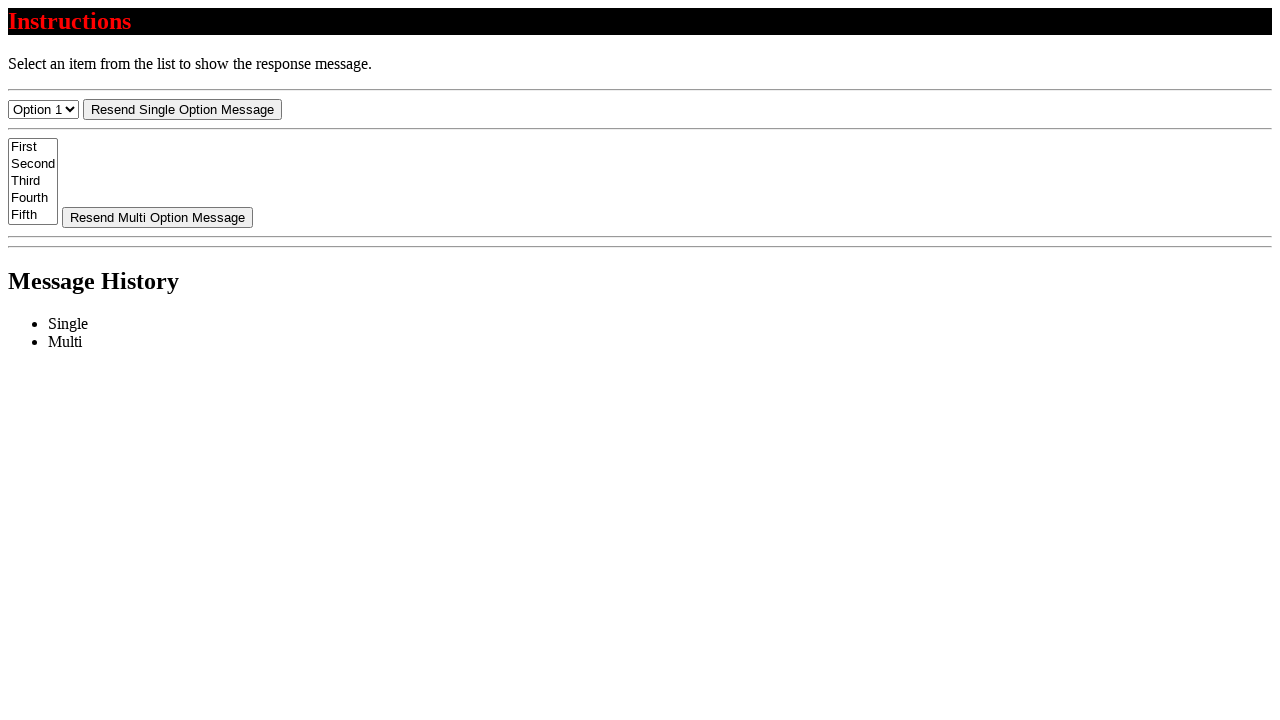

Selected first option (index 0) from dropdown on #select-menu
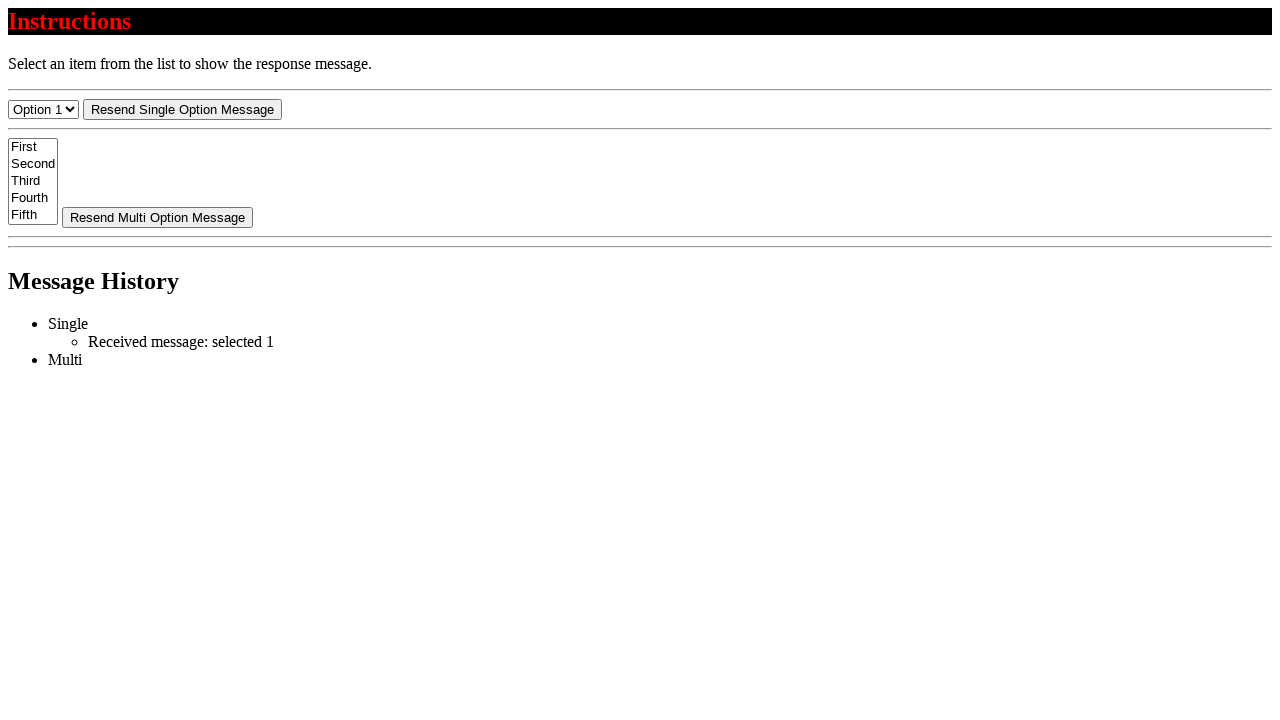

Retrieved selected option text
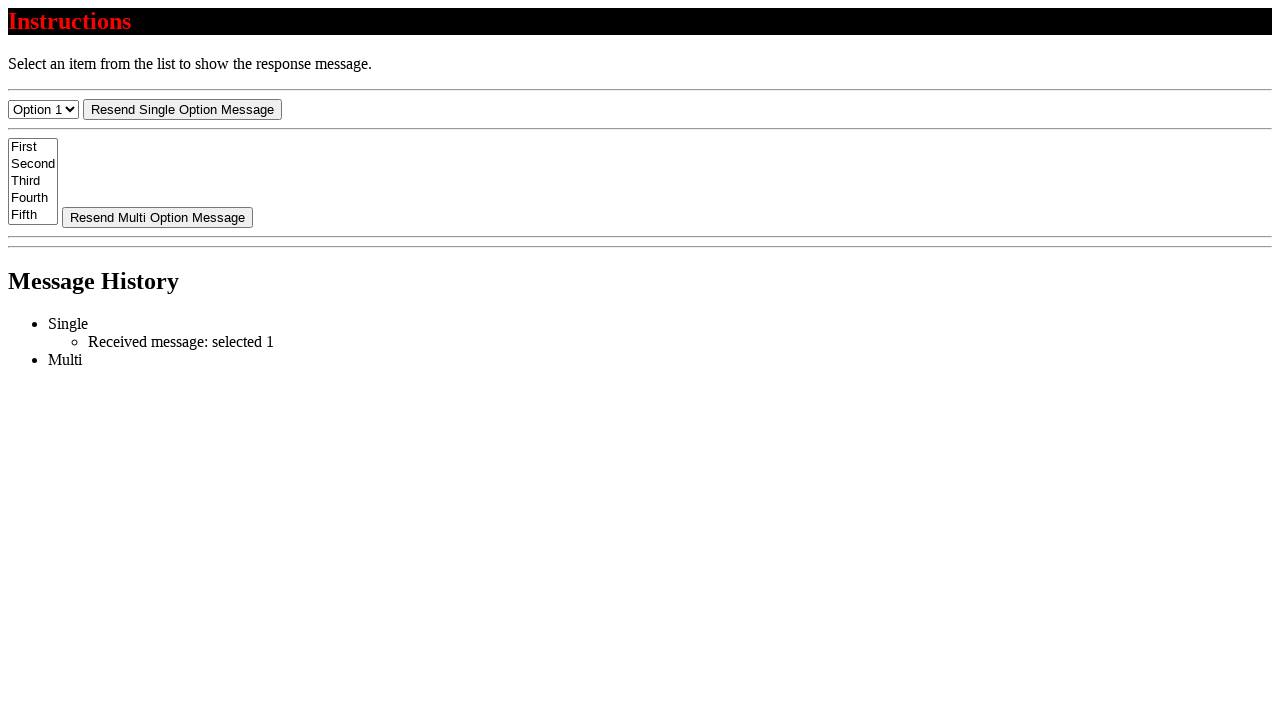

Verified selected text is 'Option 1'
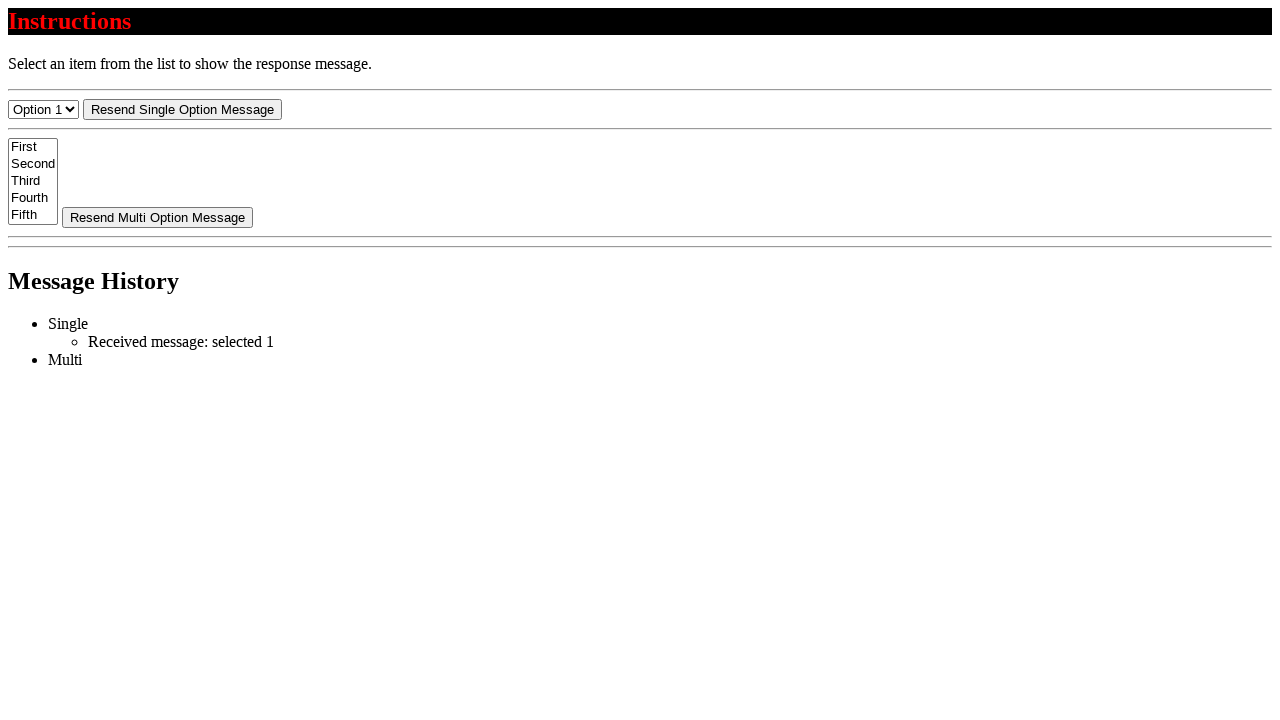

Selected second option (index 1) from dropdown on #select-menu
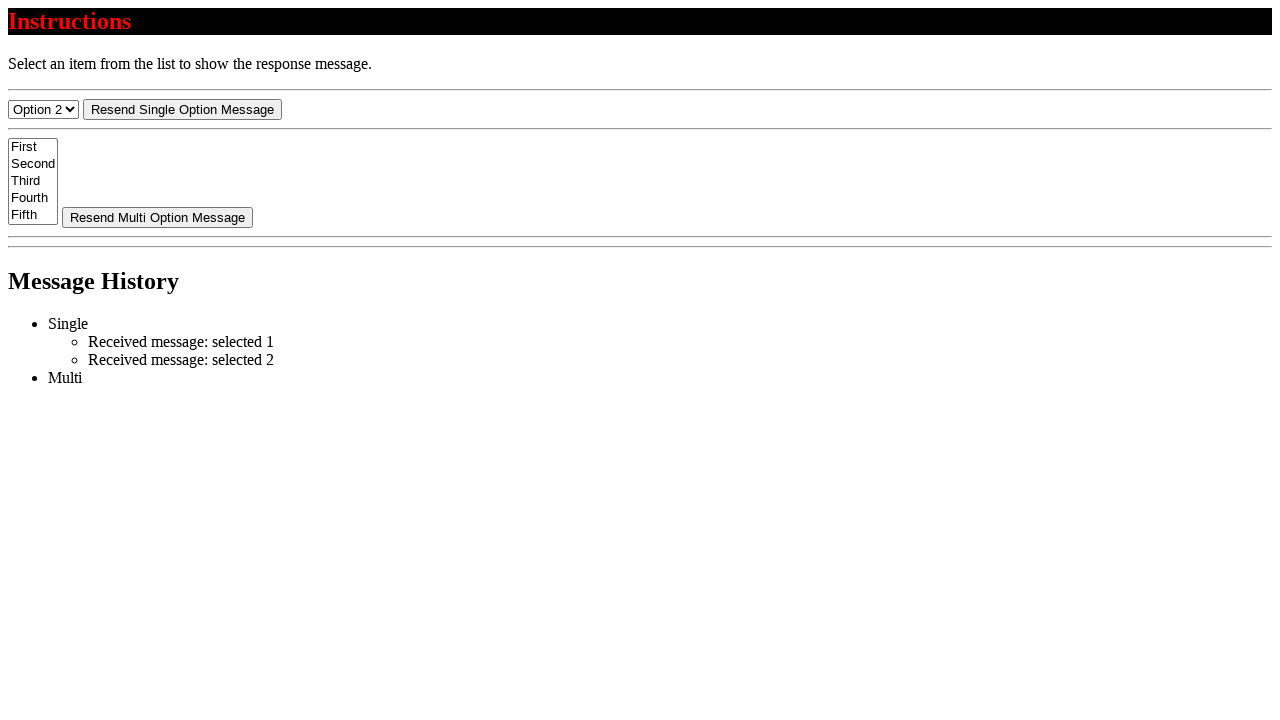

Retrieved selected option text
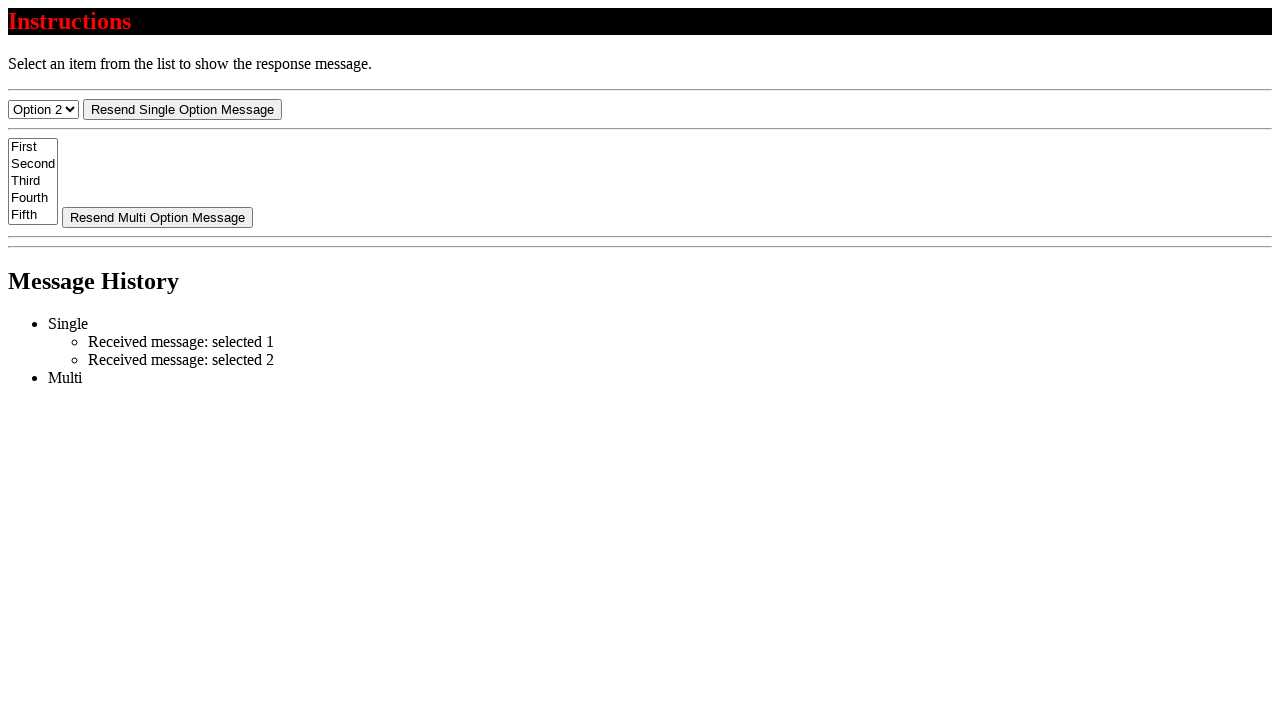

Verified selected text is 'Option 2'
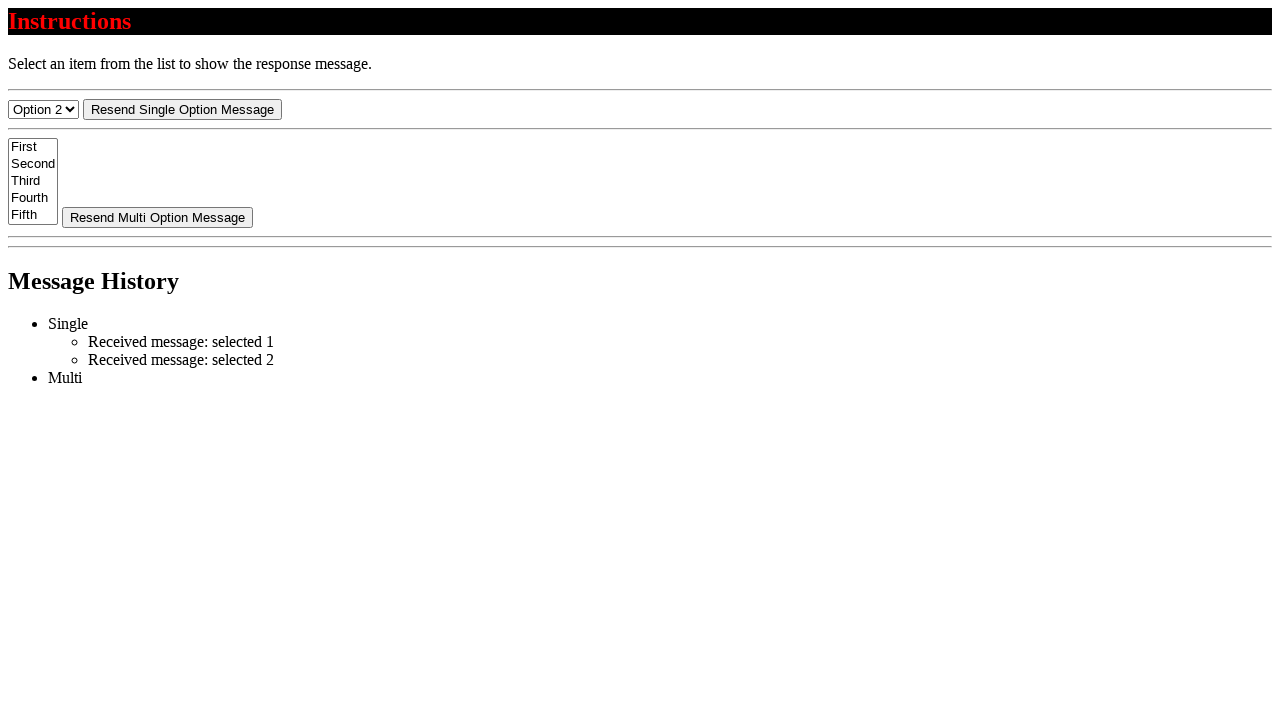

Selected option by value '1' on #select-menu
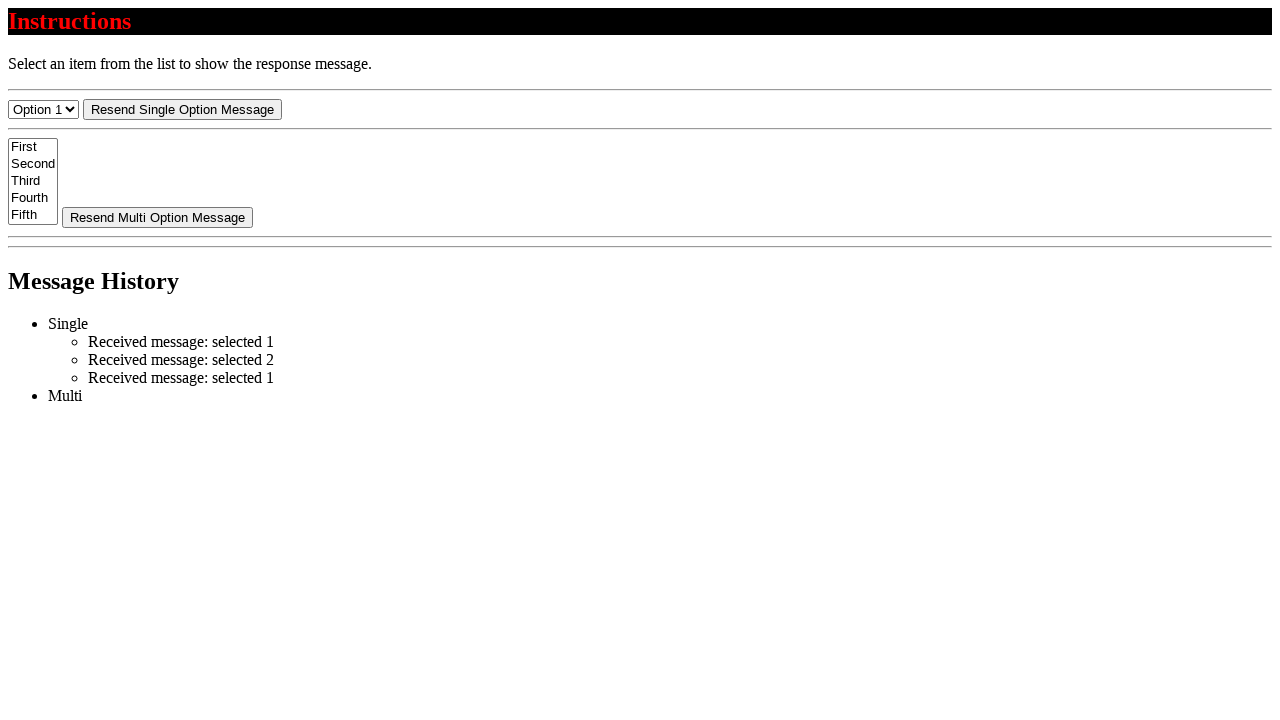

Retrieved selected option text
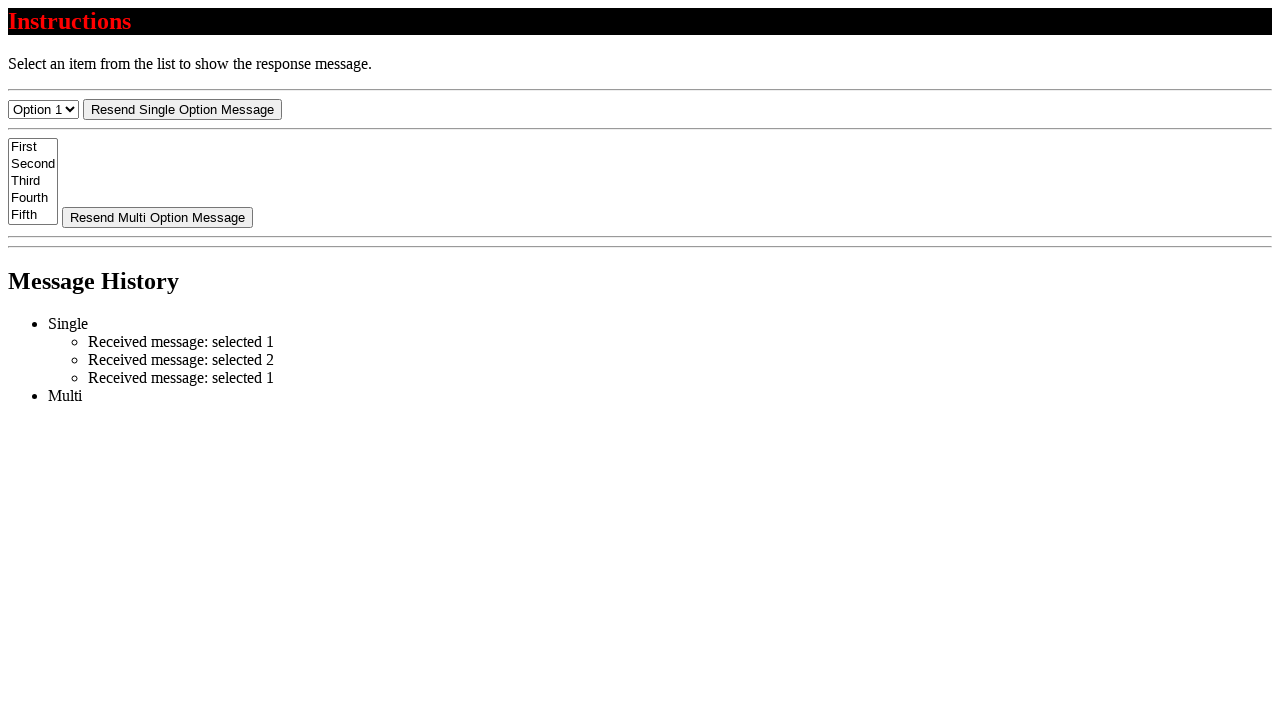

Verified selected text is 'Option 1'
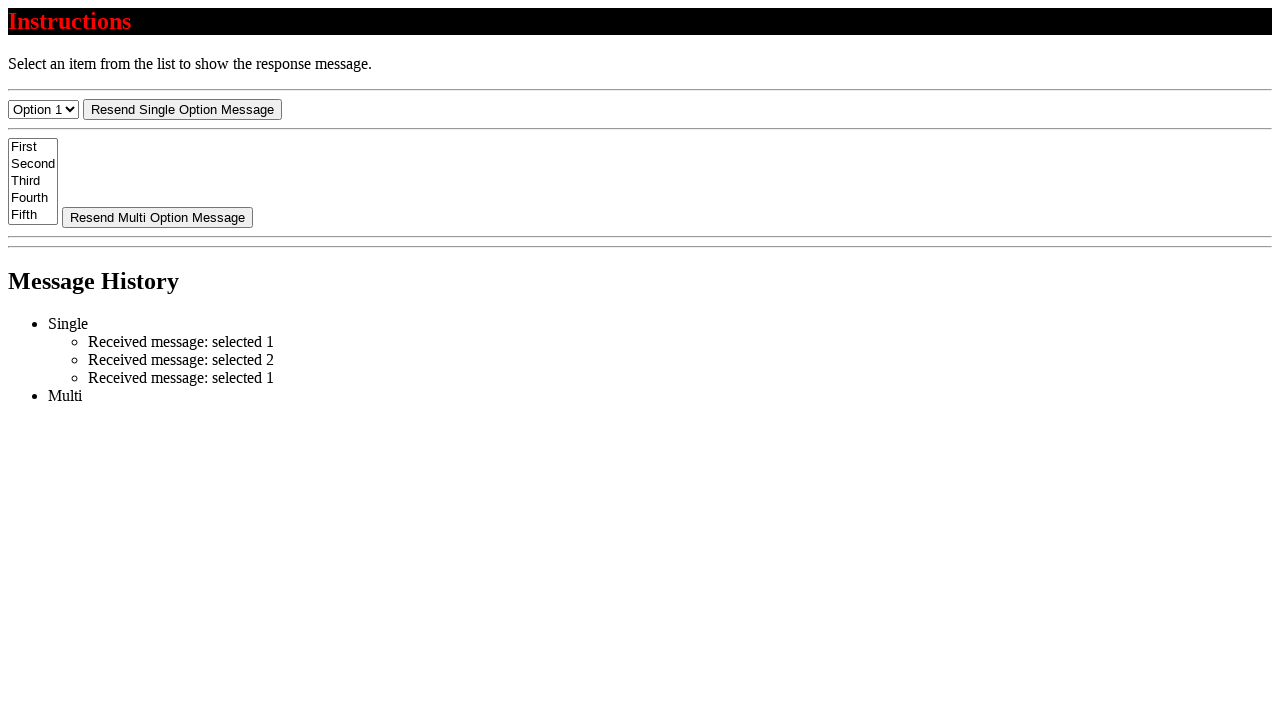

Selected option by visible text 'Option 3' on #select-menu
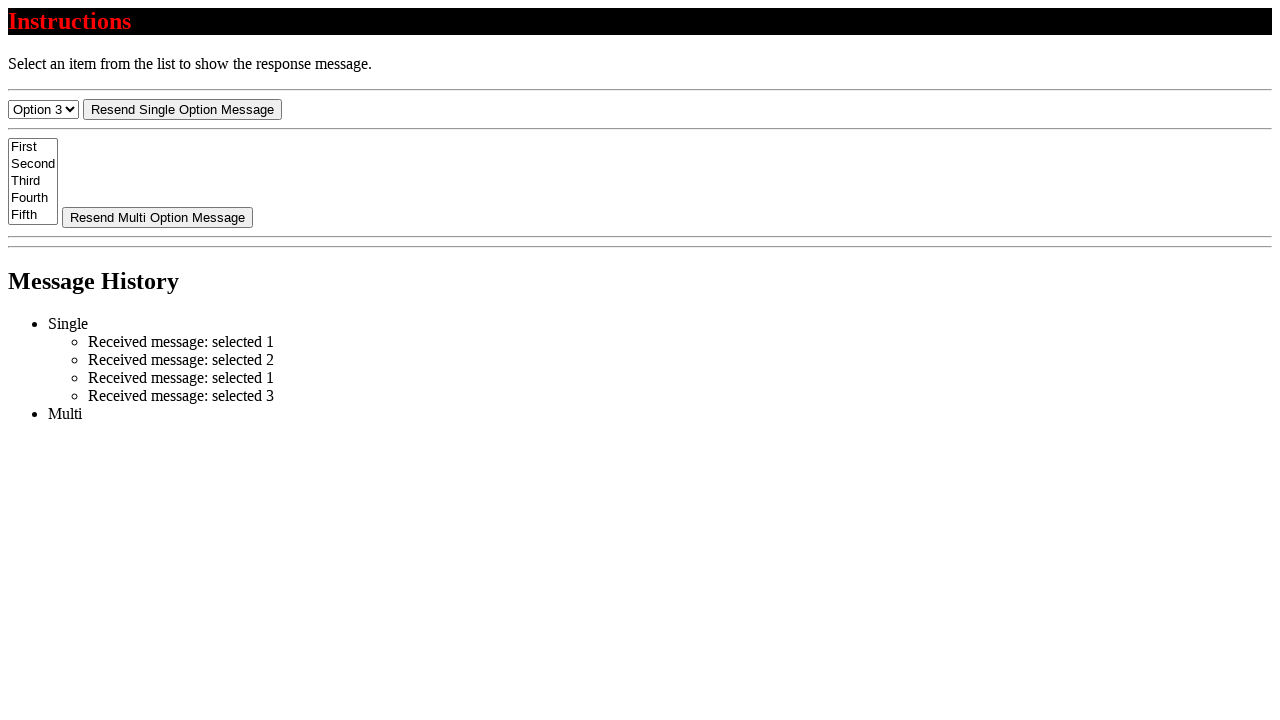

Retrieved selected option value attribute
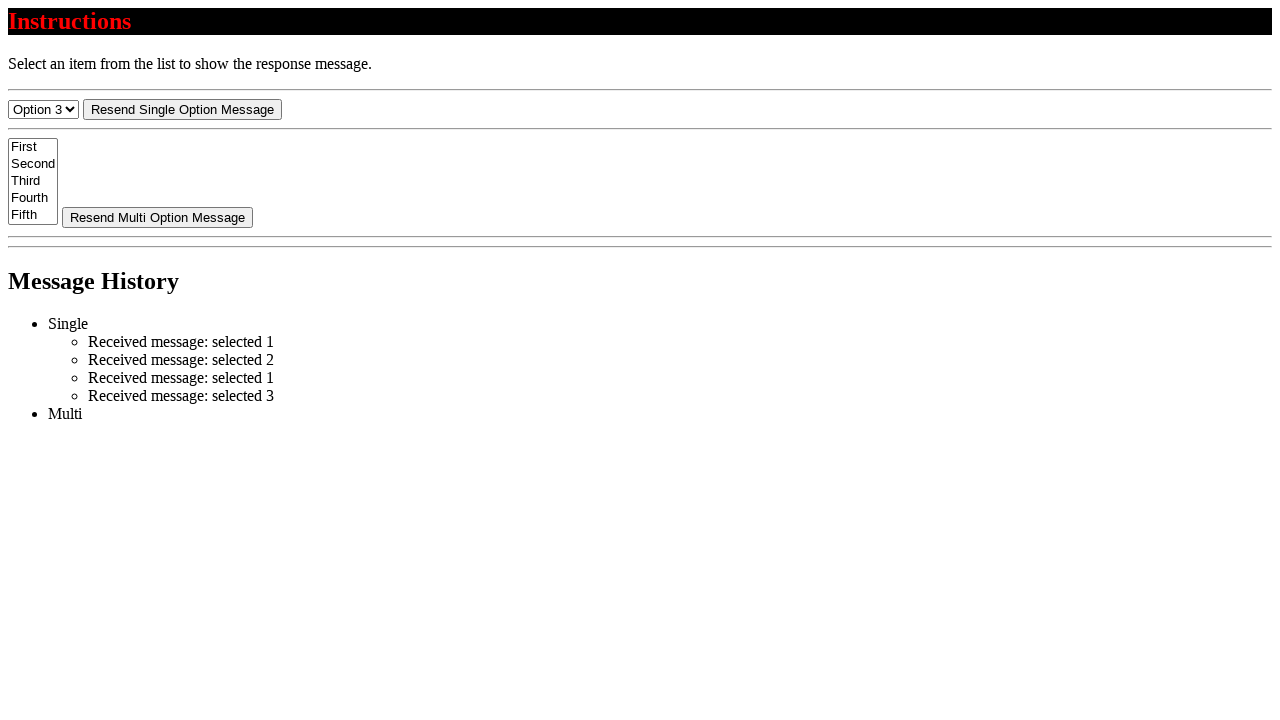

Verified selected option value is '3'
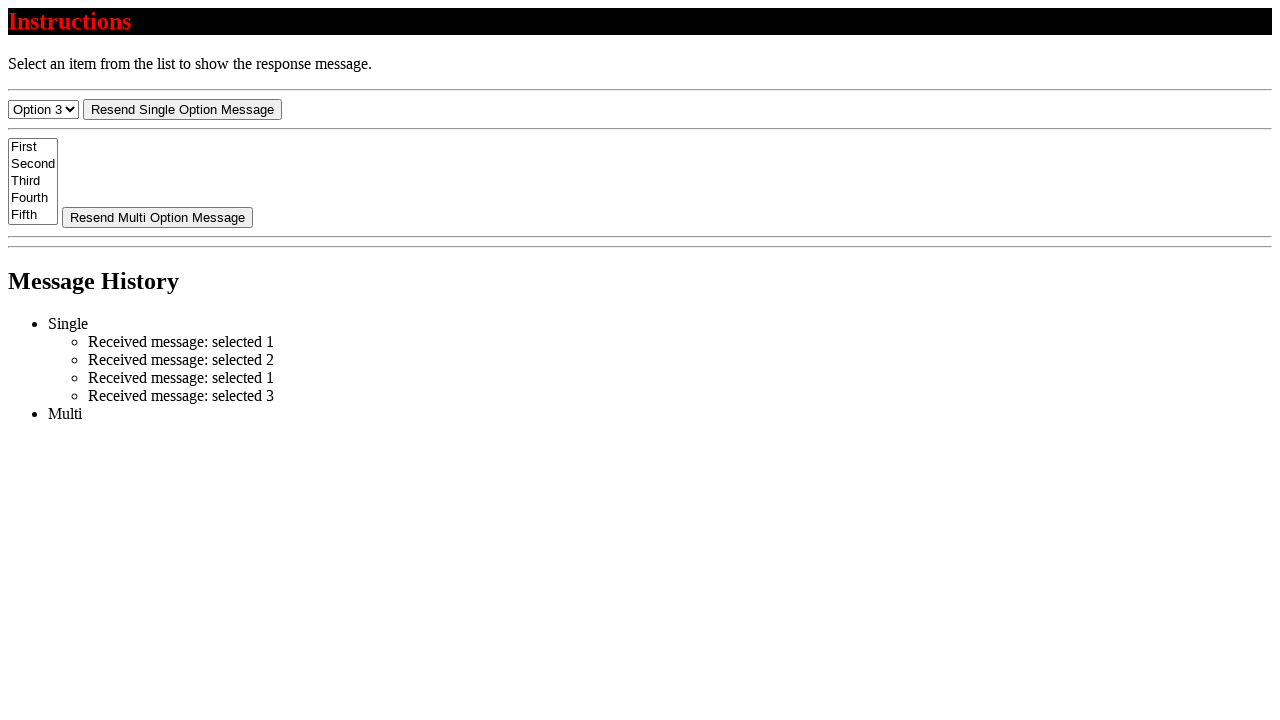

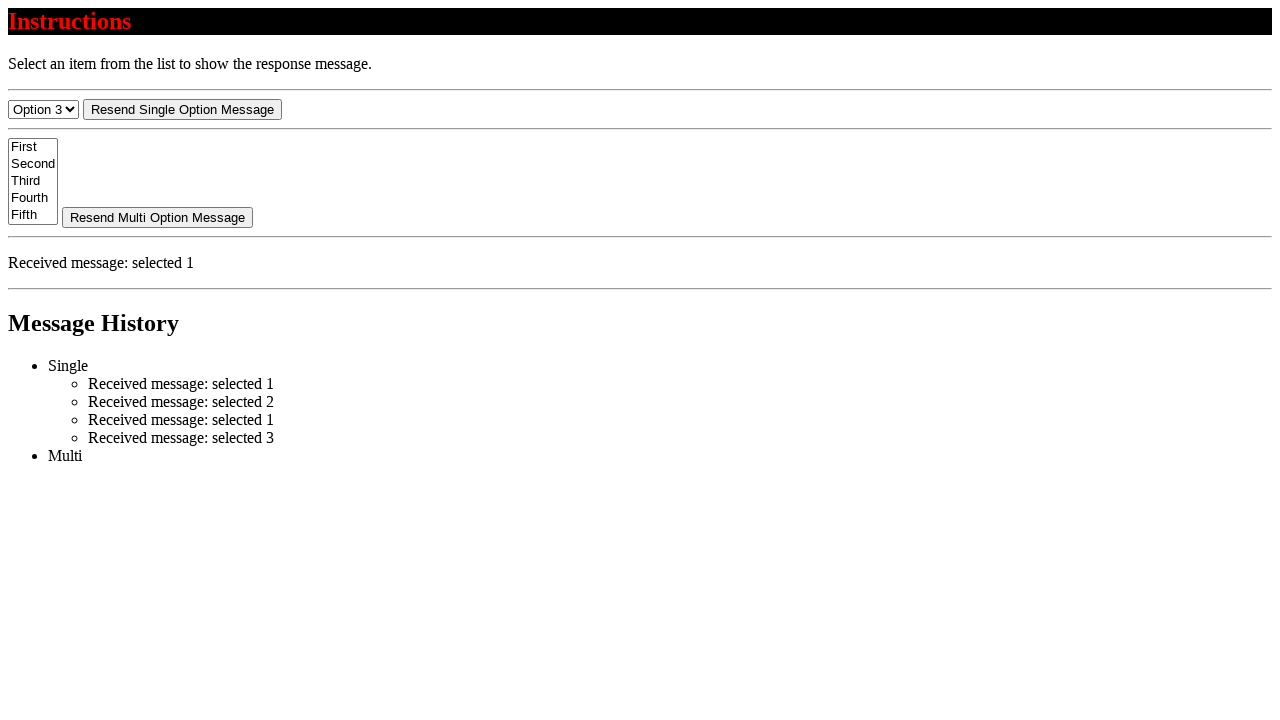